Tests editing a todo item by double-clicking, filling new text, and pressing Enter

Starting URL: https://demo.playwright.dev/todomvc

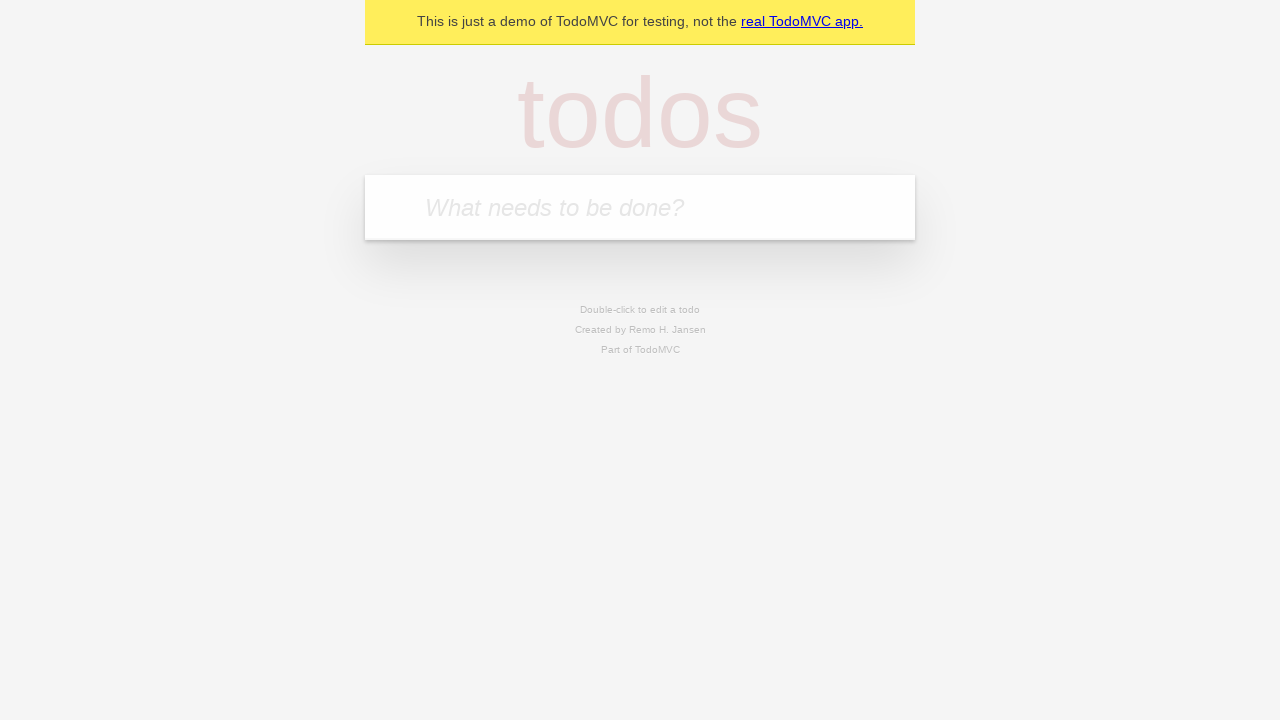

Located the 'What needs to be done?' input field
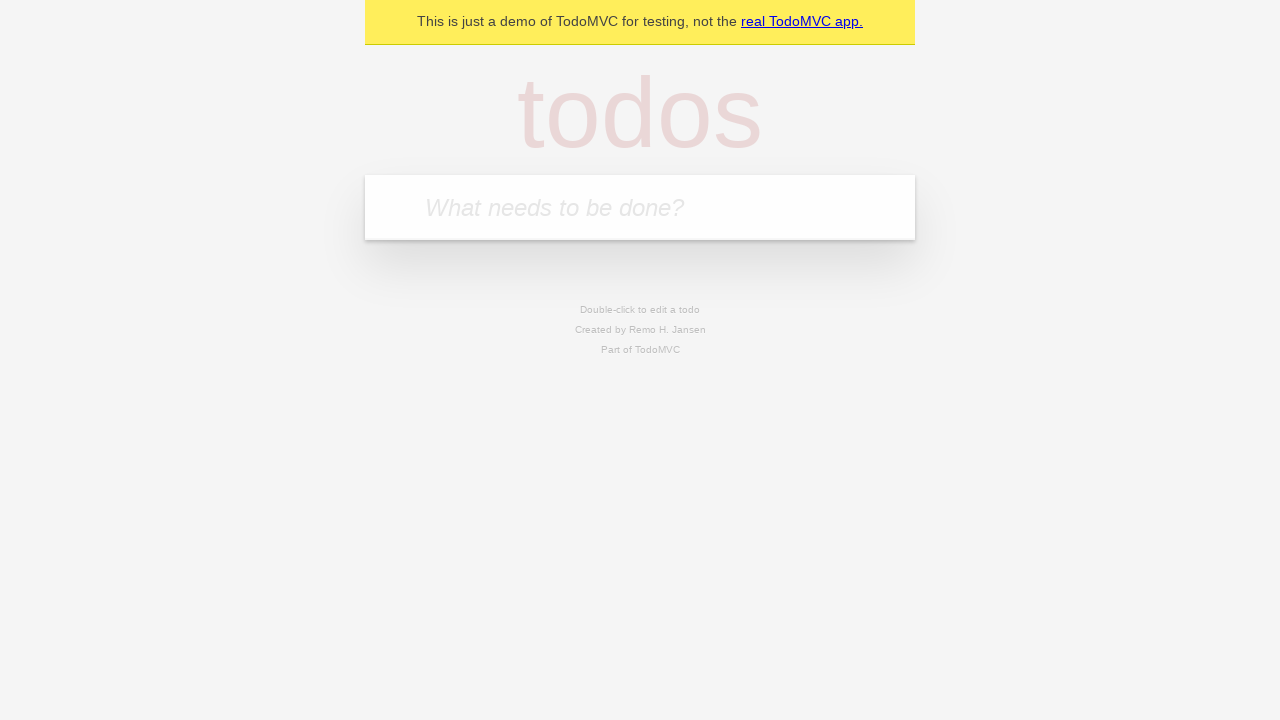

Filled todo input with 'buy some cheese' on internal:attr=[placeholder="What needs to be done?"i]
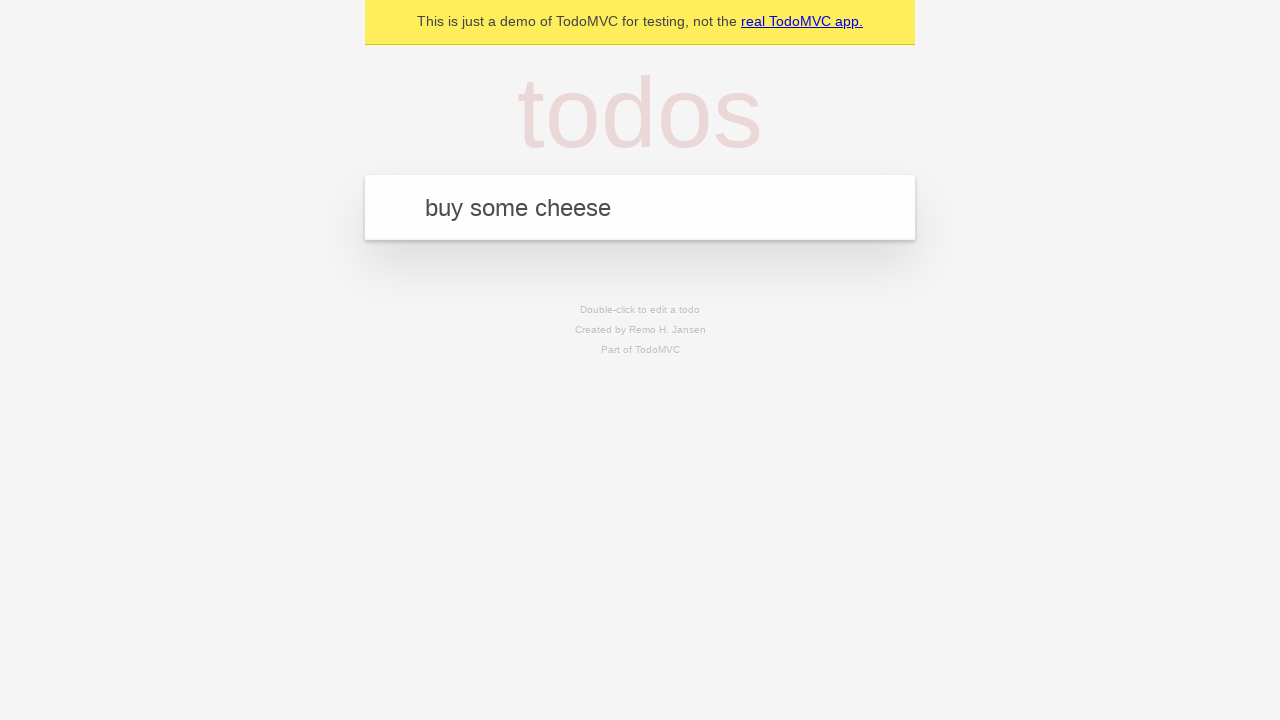

Pressed Enter to create todo 'buy some cheese' on internal:attr=[placeholder="What needs to be done?"i]
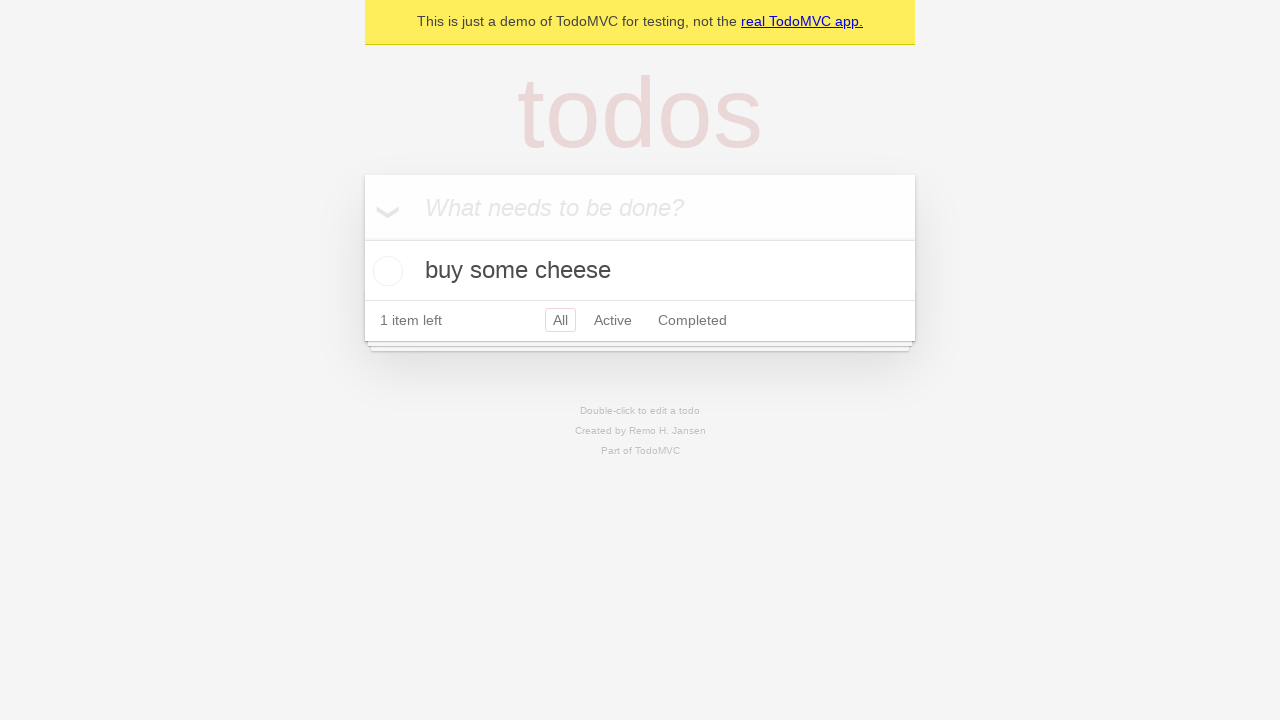

Filled todo input with 'feed the cat' on internal:attr=[placeholder="What needs to be done?"i]
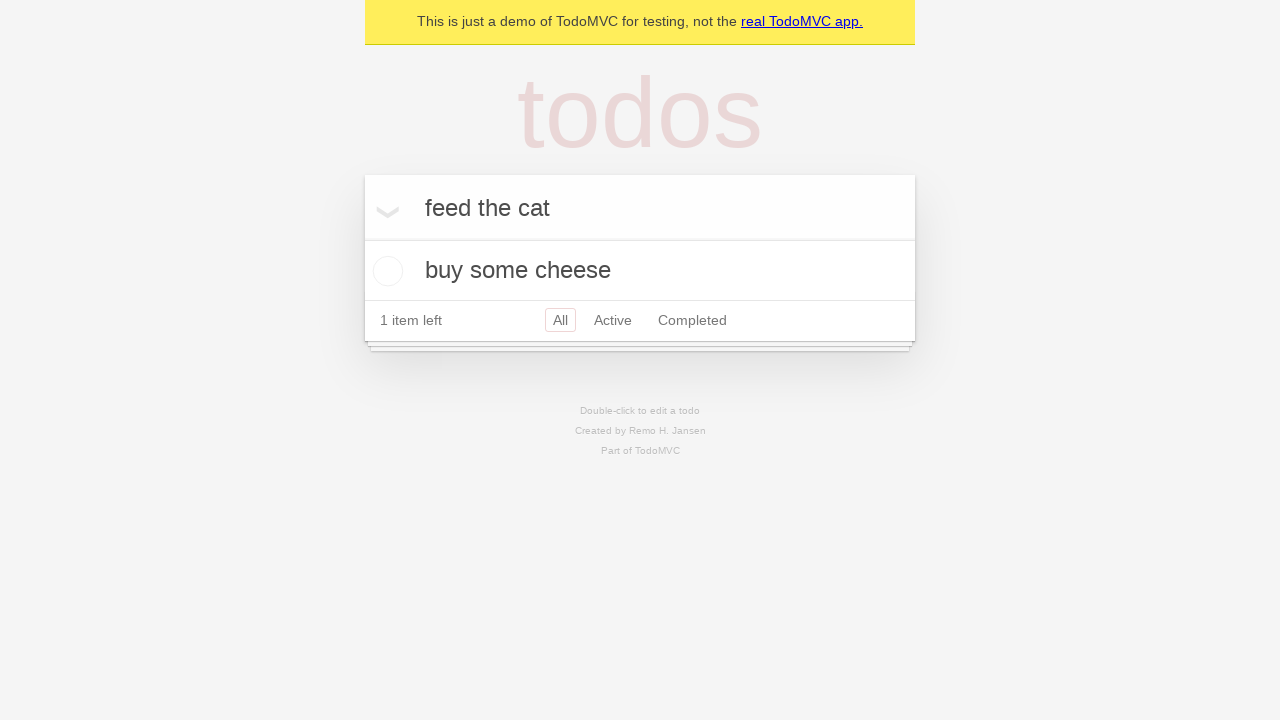

Pressed Enter to create todo 'feed the cat' on internal:attr=[placeholder="What needs to be done?"i]
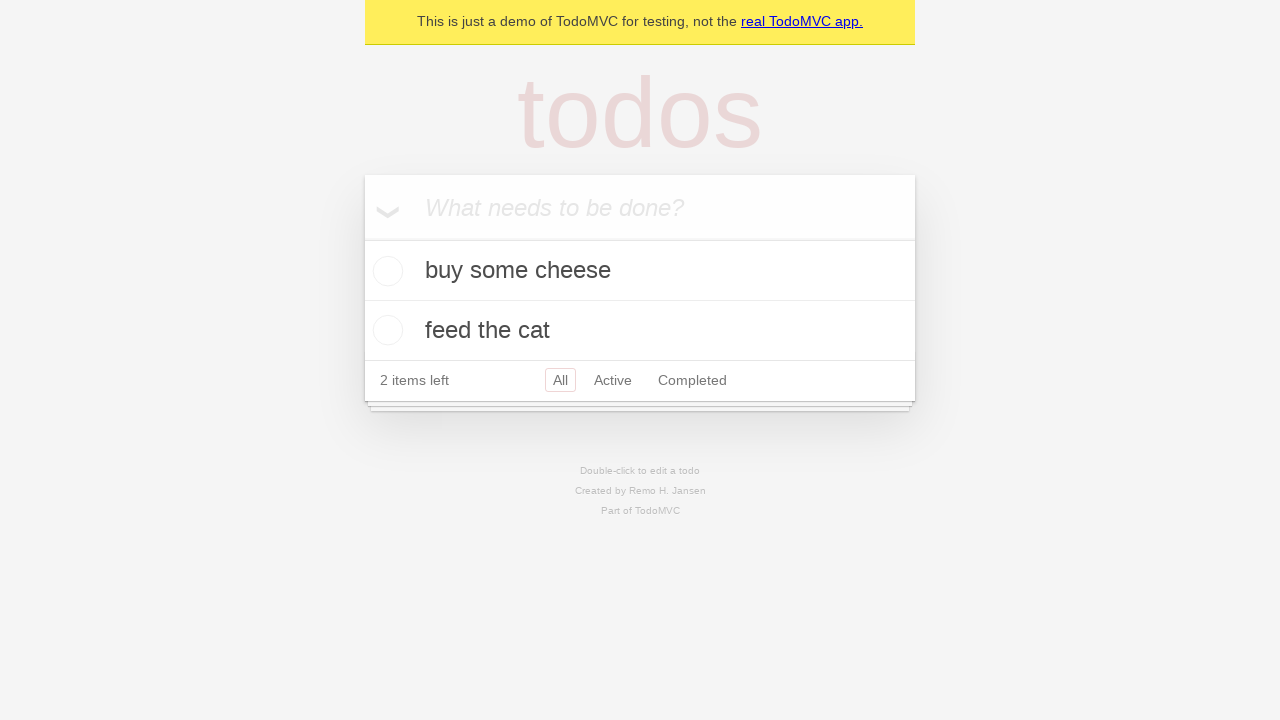

Filled todo input with 'book a doctors appointment' on internal:attr=[placeholder="What needs to be done?"i]
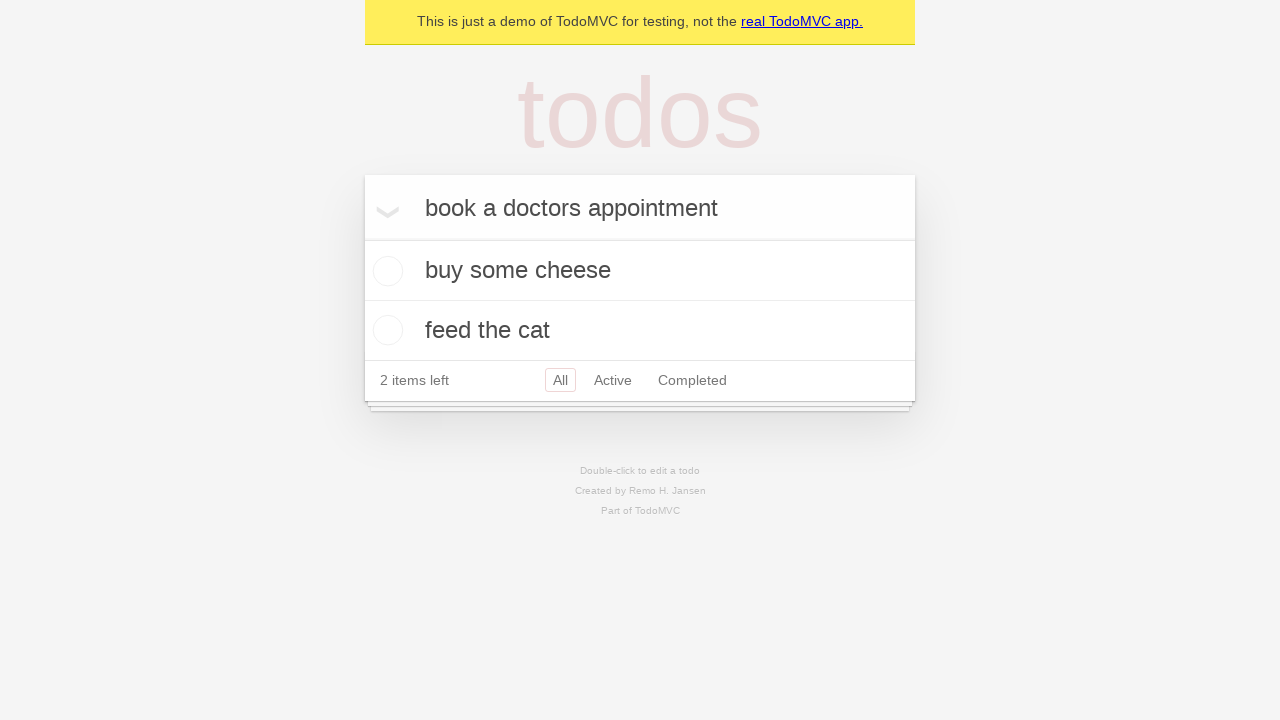

Pressed Enter to create todo 'book a doctors appointment' on internal:attr=[placeholder="What needs to be done?"i]
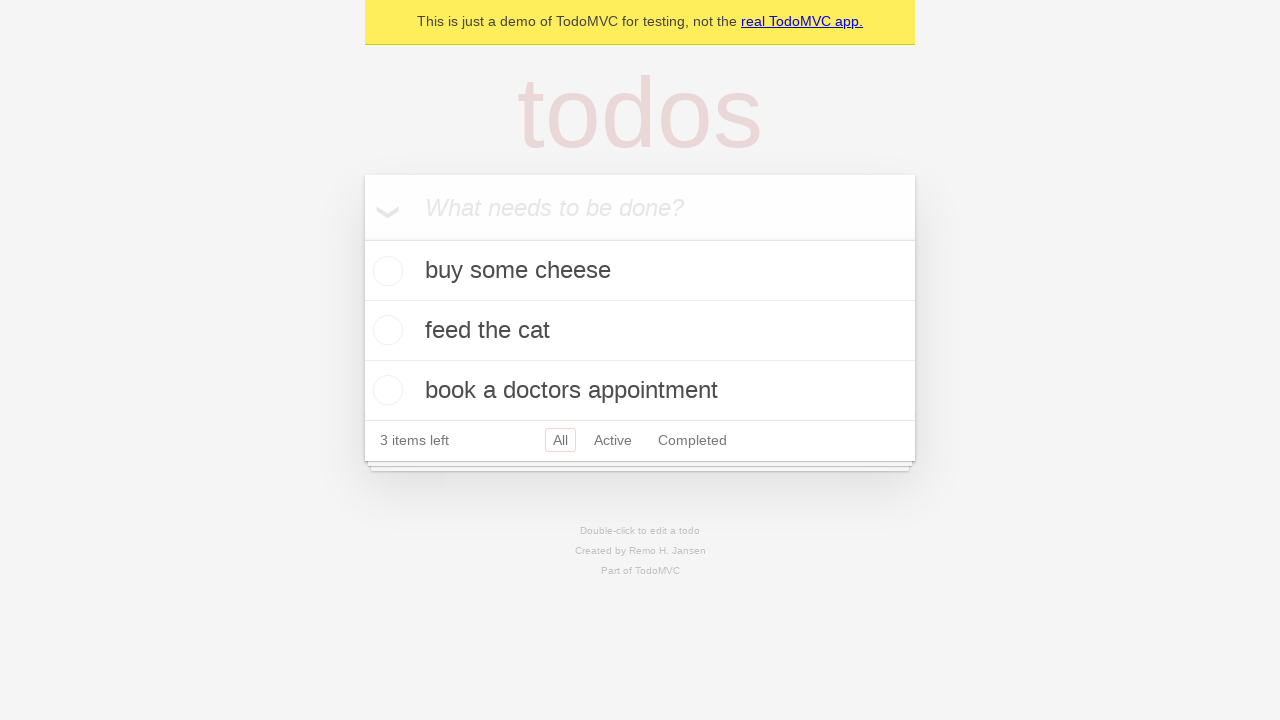

Waited for all 3 todo items to appear
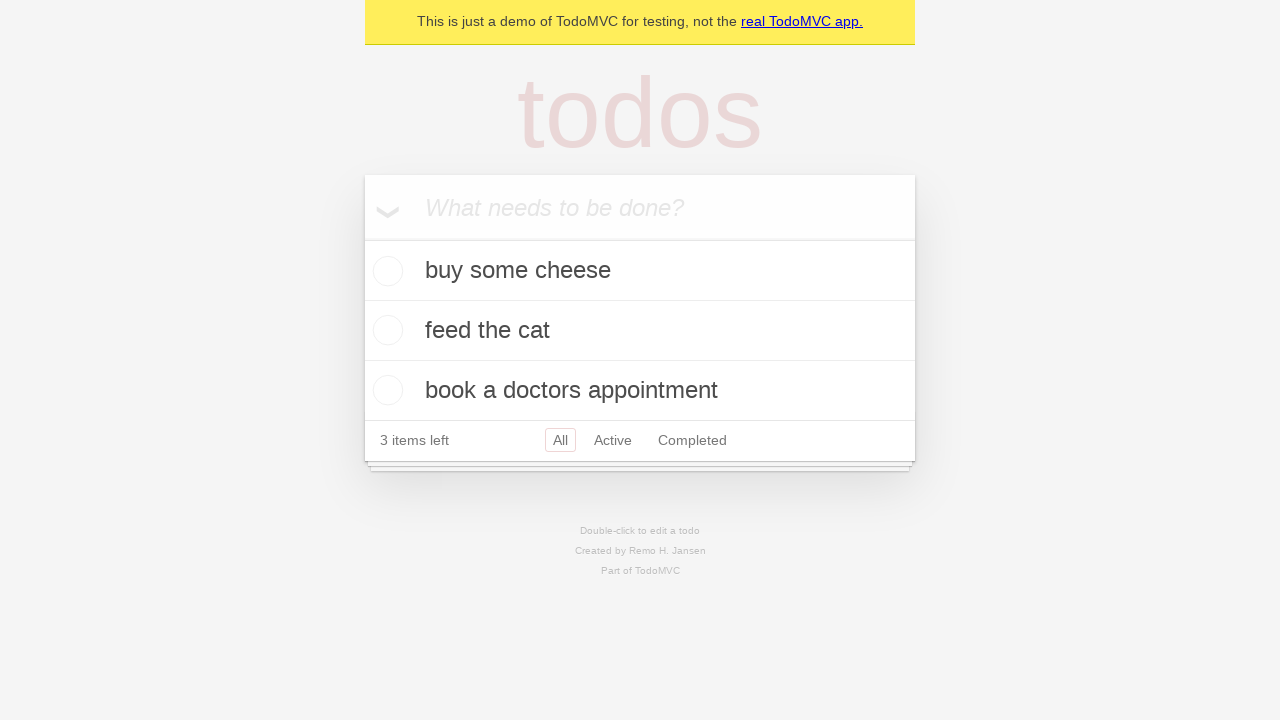

Located all todo items
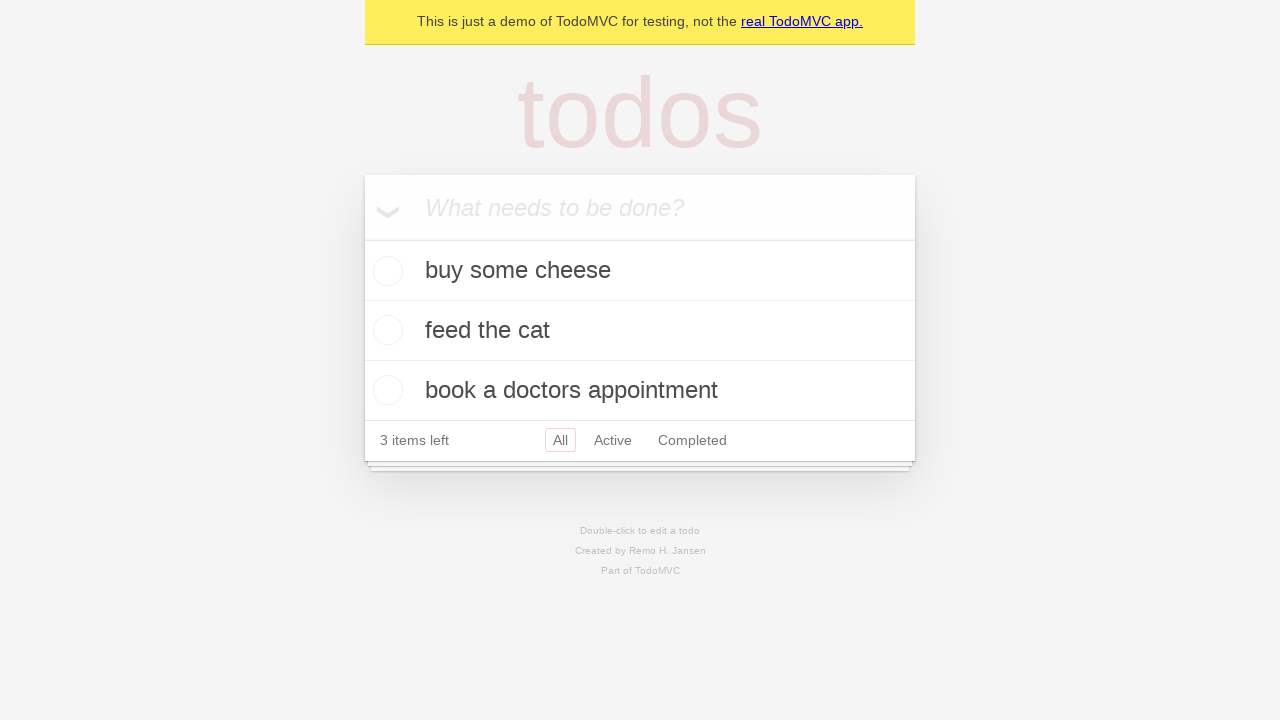

Located the second todo item ('feed the cat')
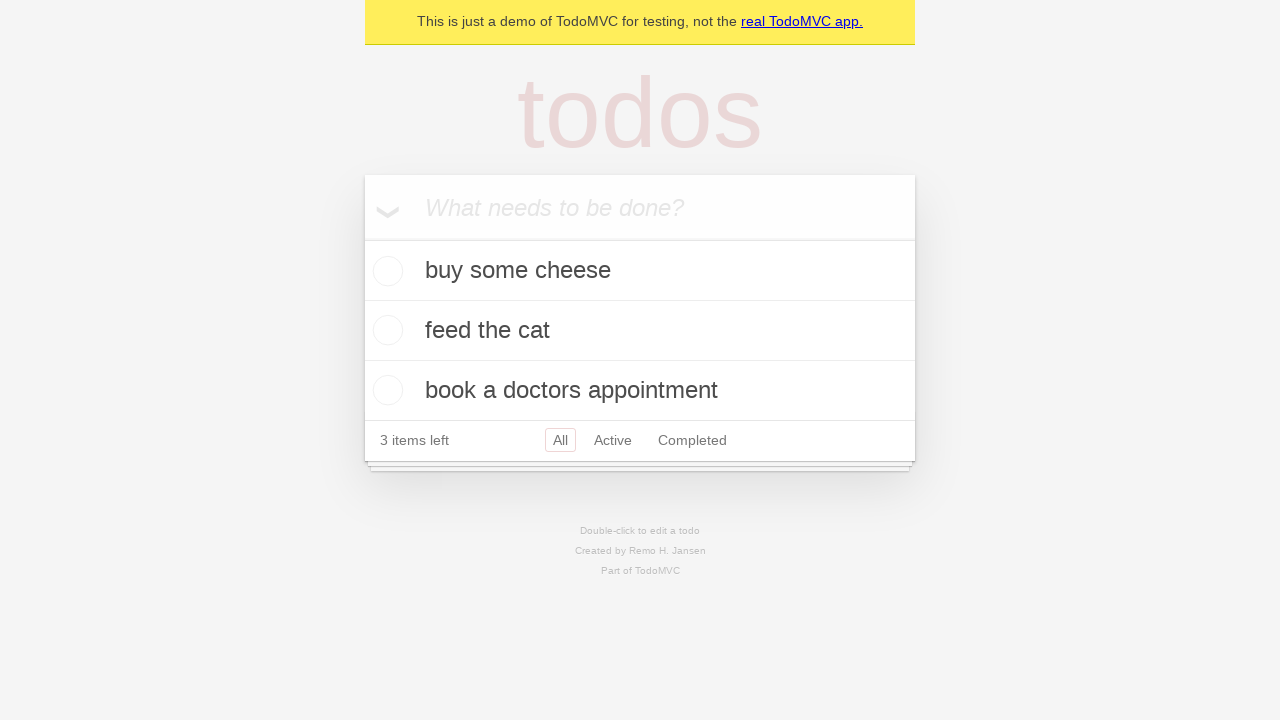

Double-clicked the second todo item to enter edit mode at (640, 331) on internal:testid=[data-testid="todo-item"s] >> nth=1
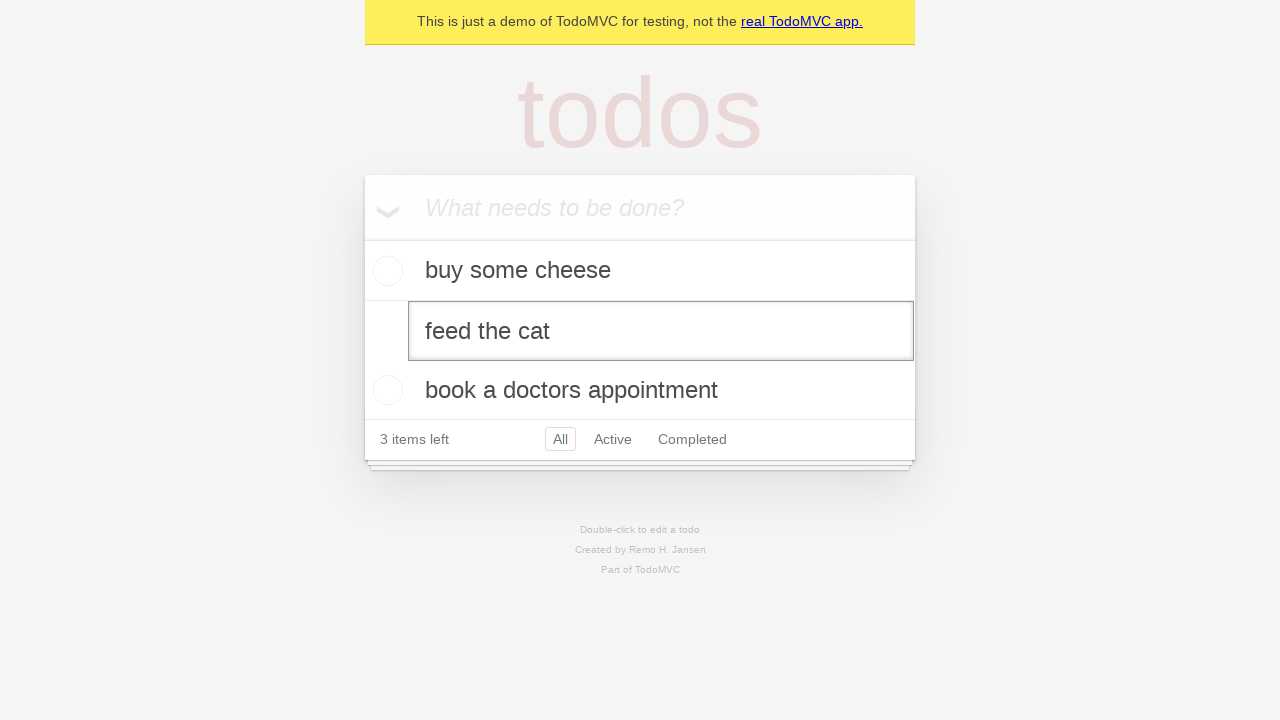

Filled edit field with new text 'buy some sausages' on internal:testid=[data-testid="todo-item"s] >> nth=1 >> internal:role=textbox[nam
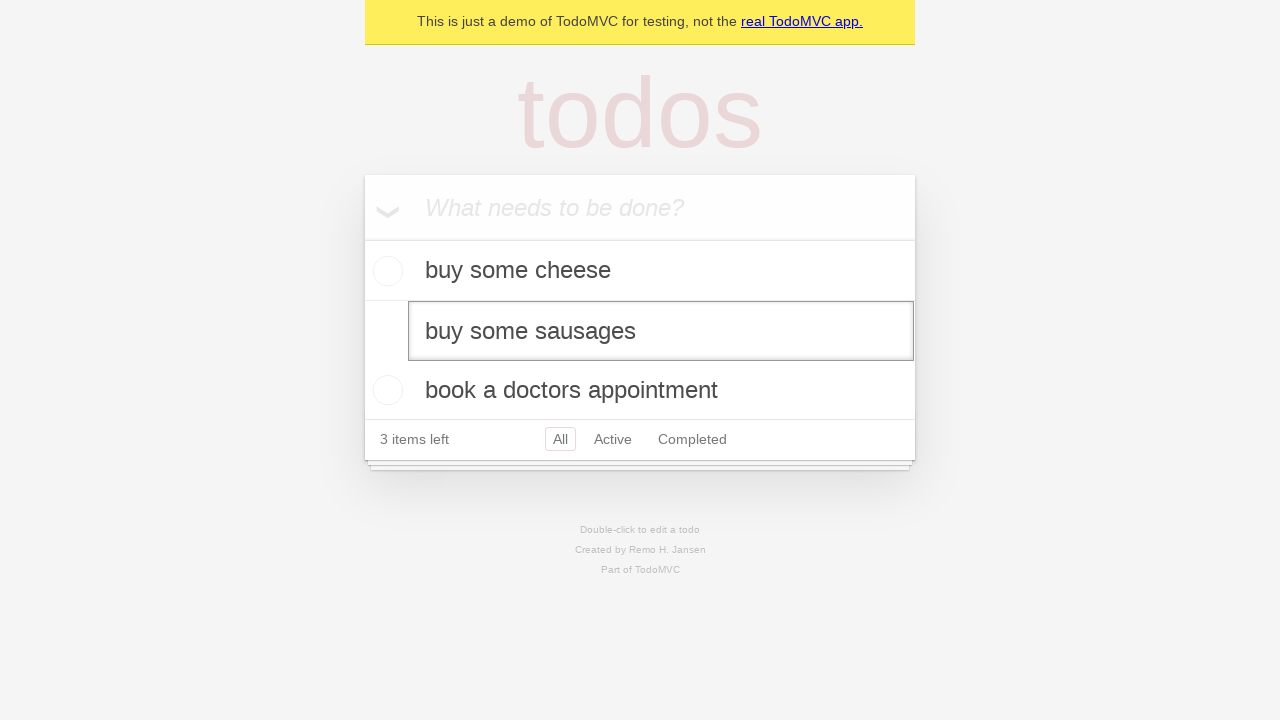

Pressed Enter to confirm the edited todo text on internal:testid=[data-testid="todo-item"s] >> nth=1 >> internal:role=textbox[nam
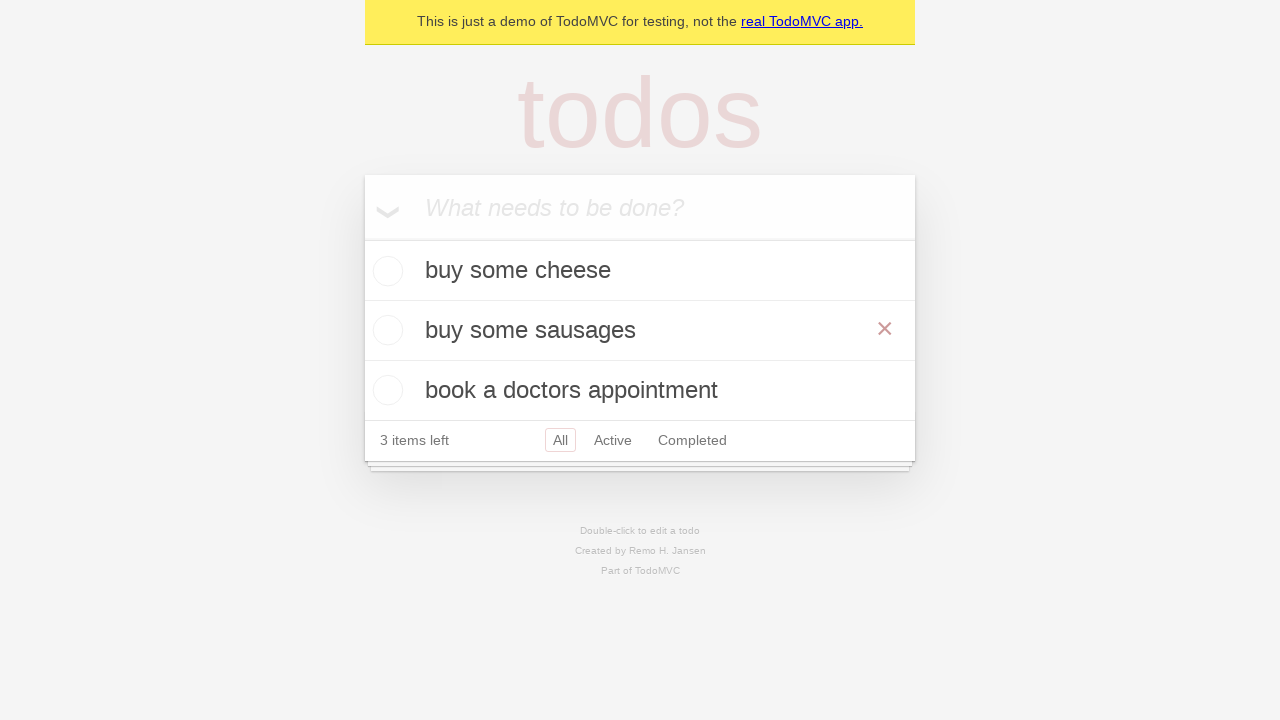

Waited 500ms for edit operation to complete
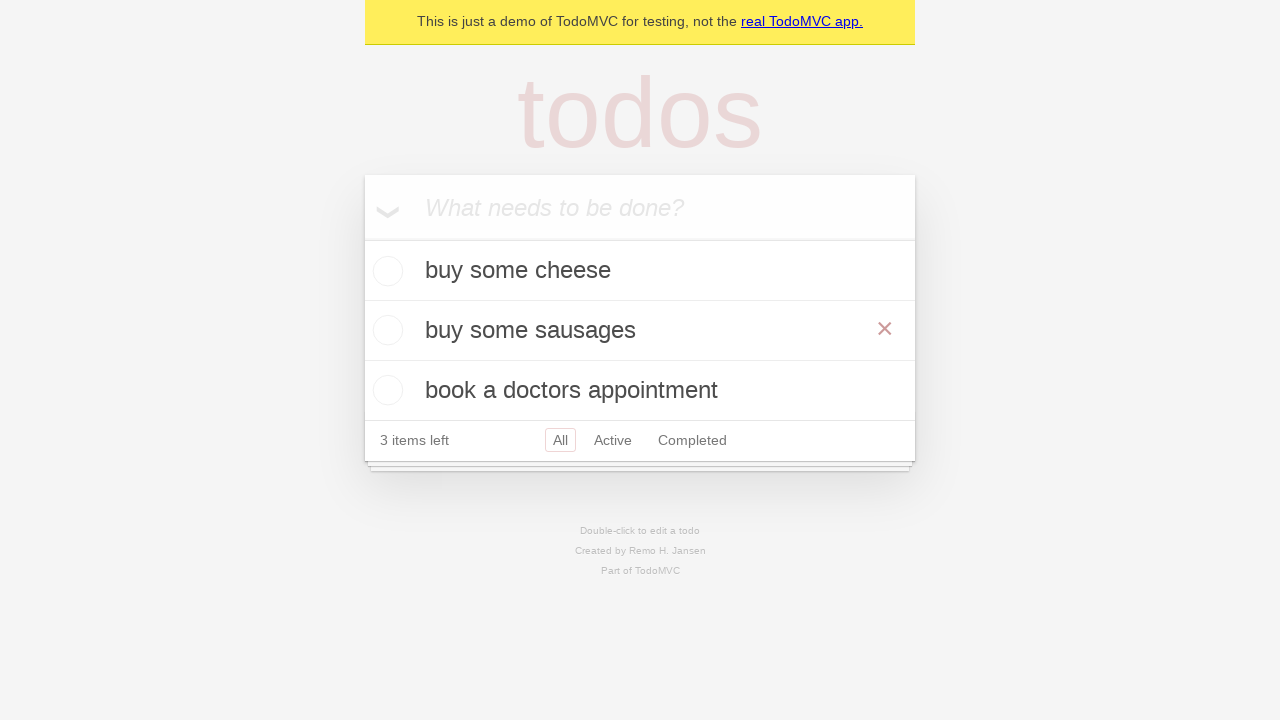

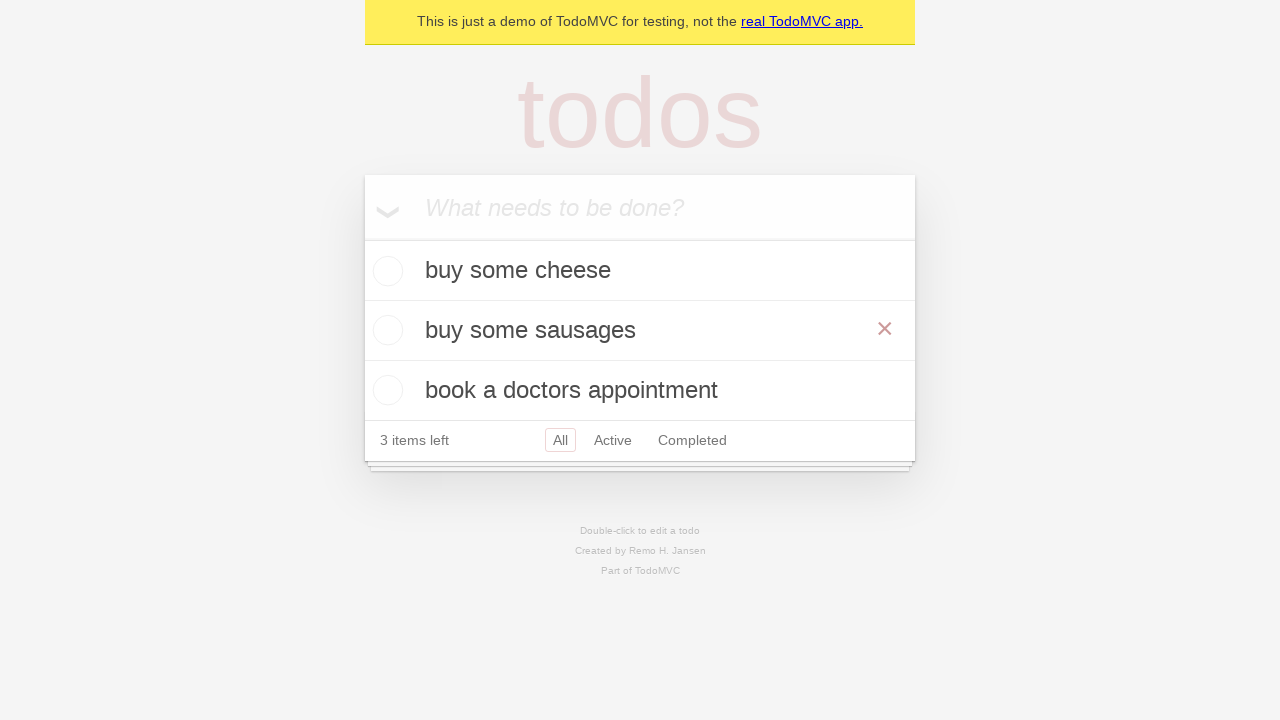